Tests a browser-agnostic approach to switching between multiple windows by tracking window handles before and after clicking a link that opens a new window, then verifying page titles in both windows.

Starting URL: https://the-internet.herokuapp.com/windows

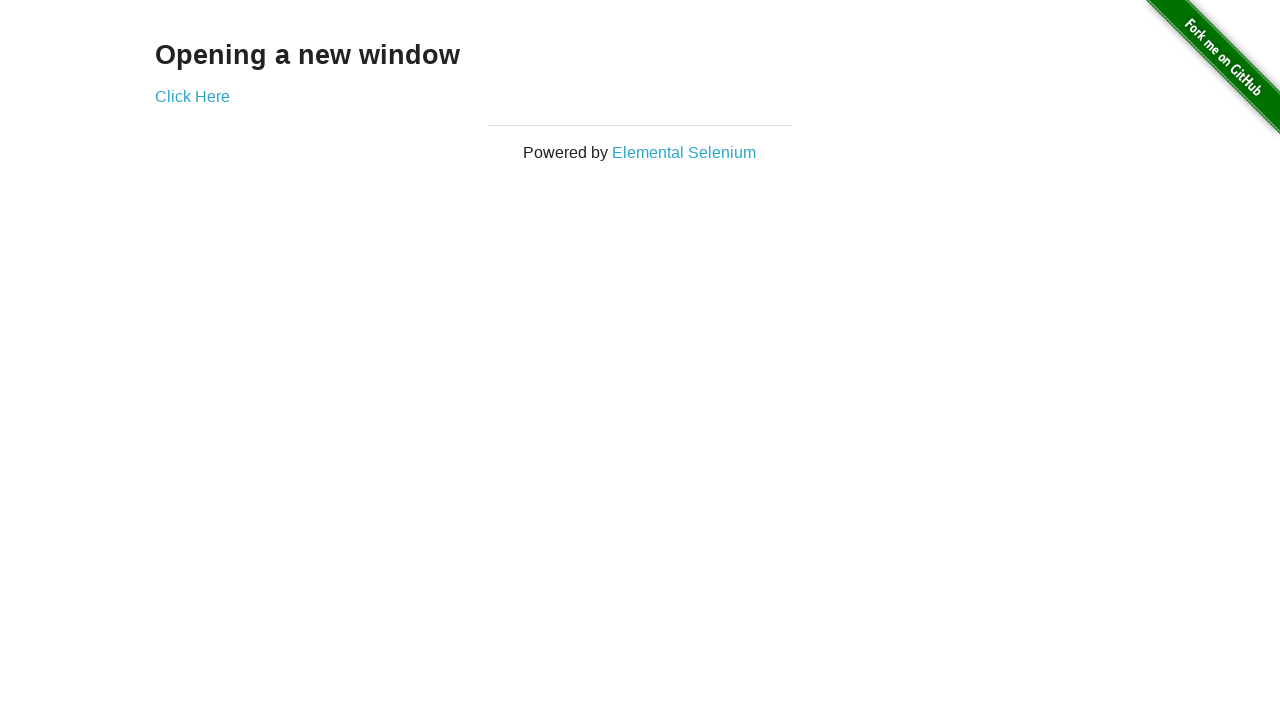

Clicked link to open new window at (192, 96) on .example a
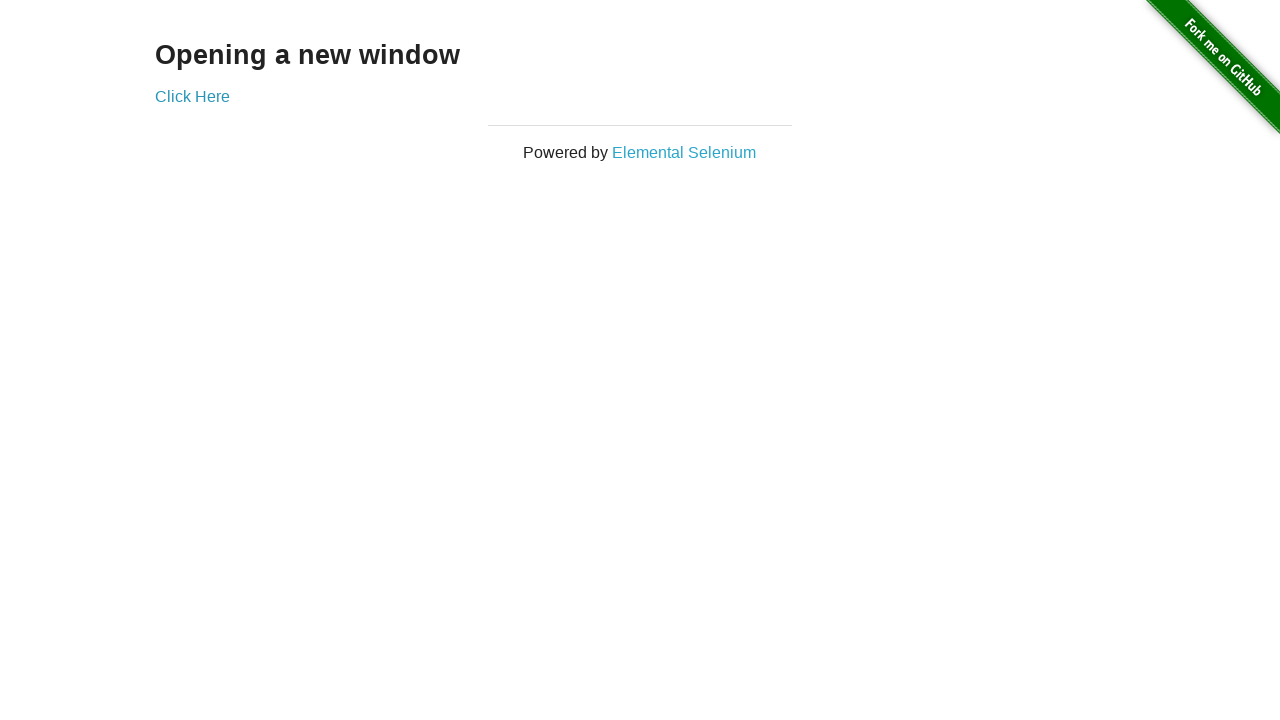

Captured new window handle
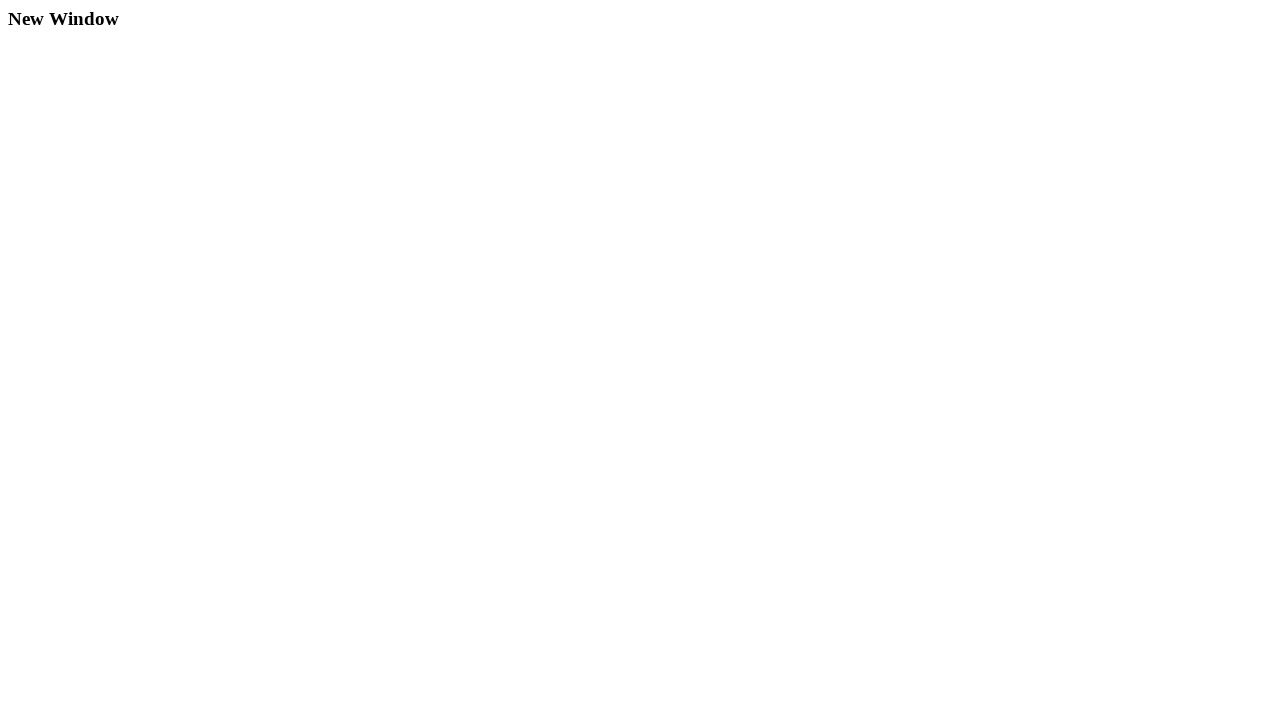

New page finished loading
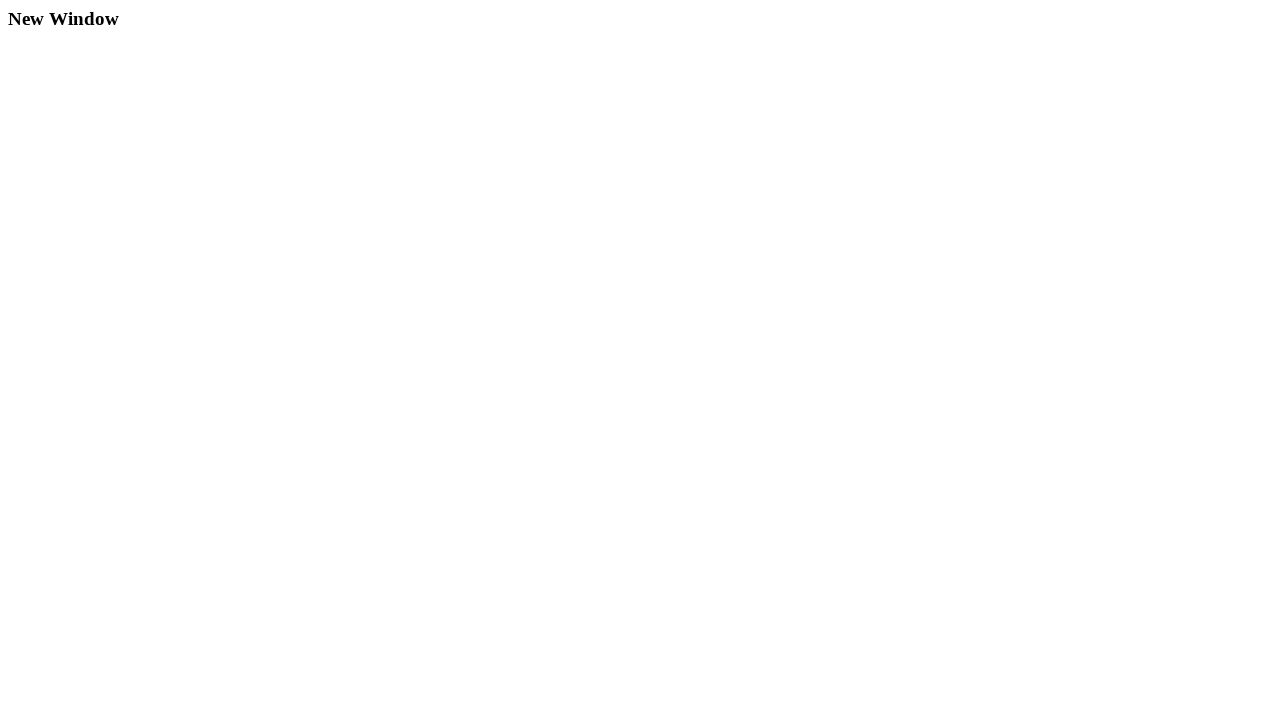

Verified original page title is 'The Internet'
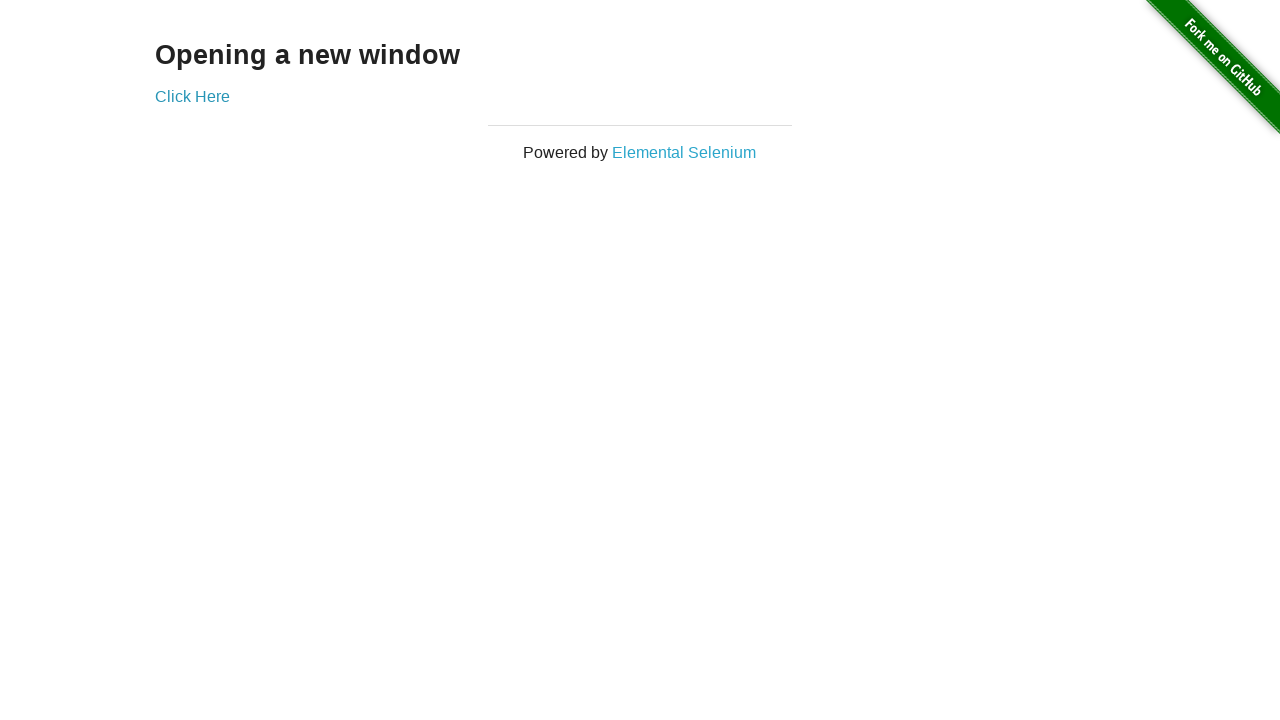

Verified new window title is 'New Window'
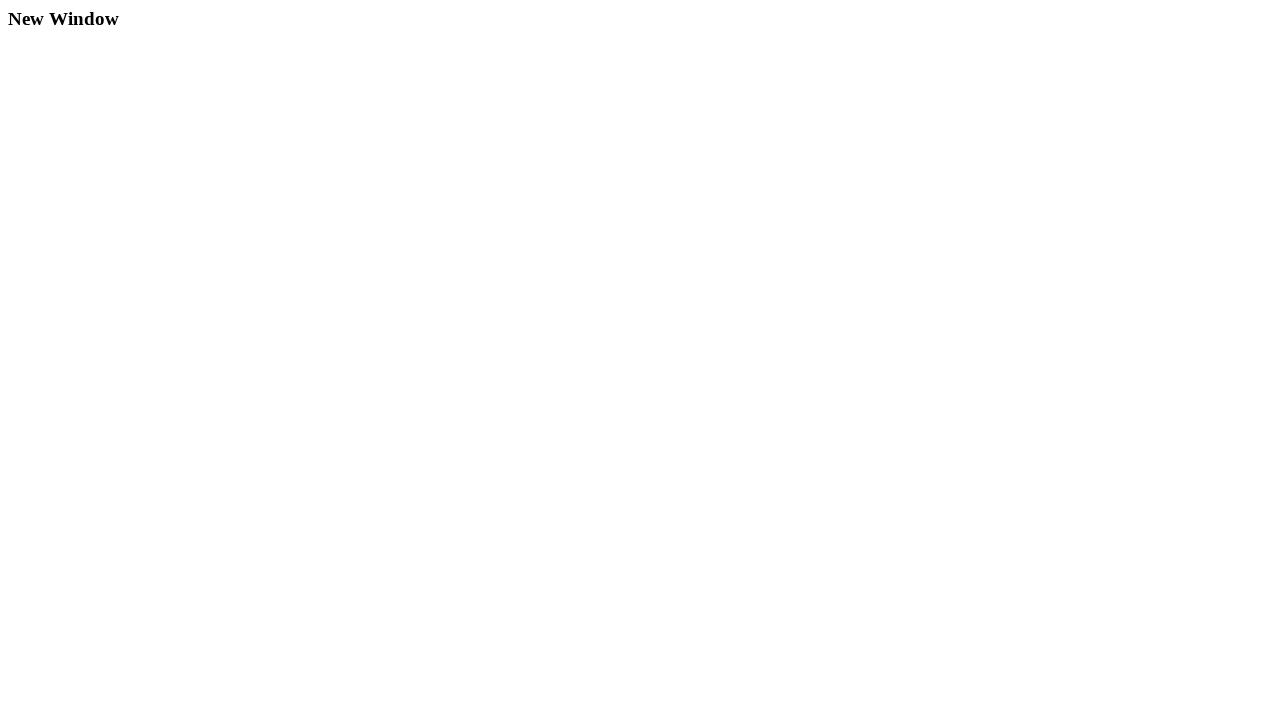

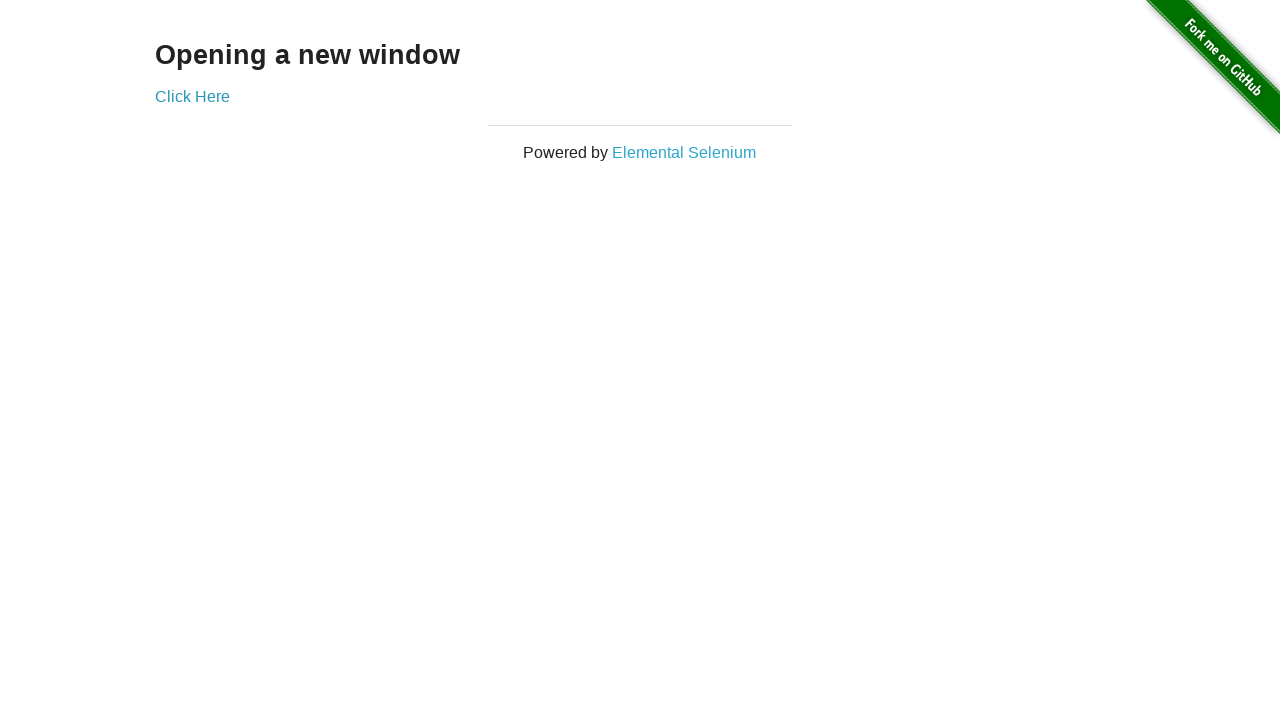